Launches Chrome browser and navigates to OrangeHRM demo site

Starting URL: https://opensource-demo.orangehrmlive.com/

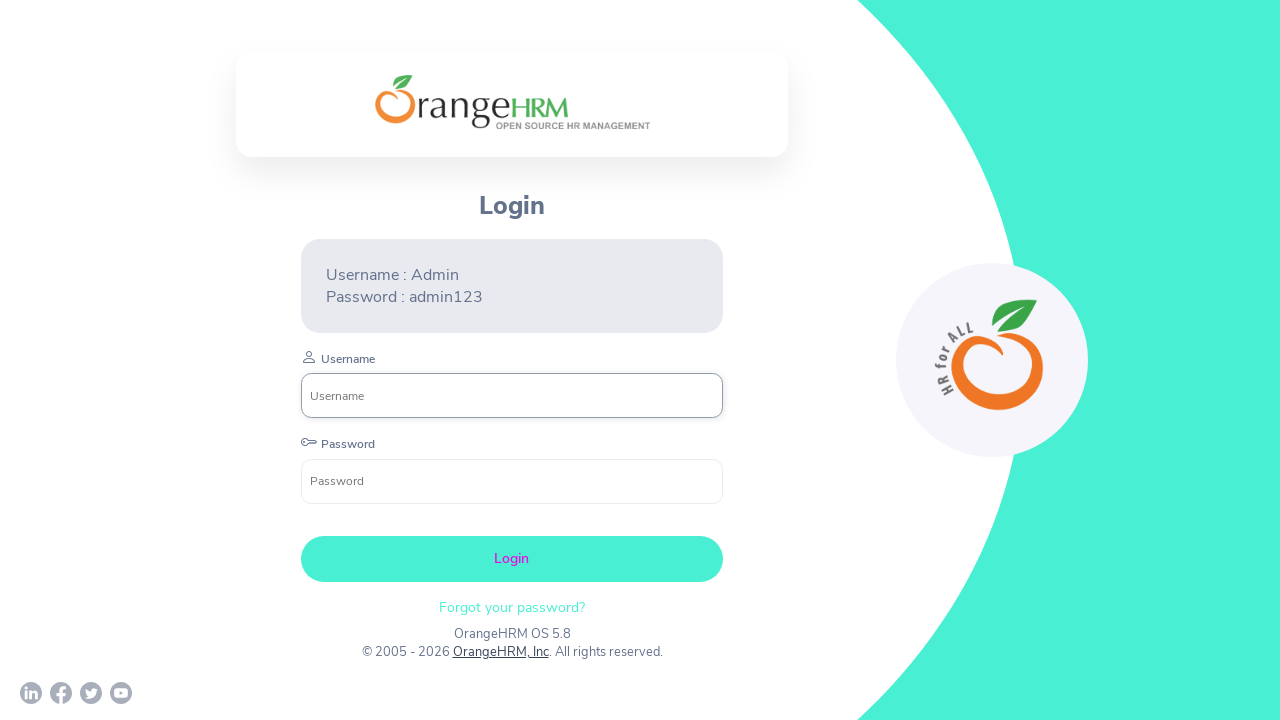

Initial screenshot of OrangeHRM demo site at https://opensource-demo.orangehrmlive.com/
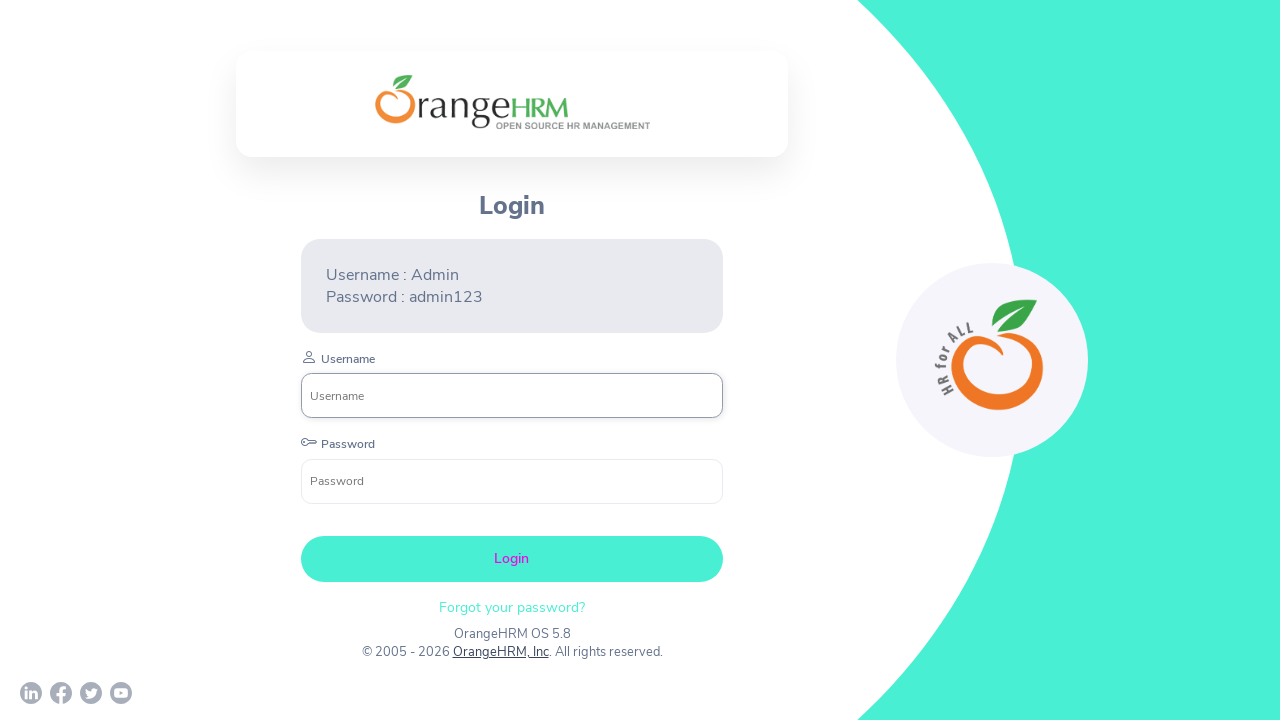

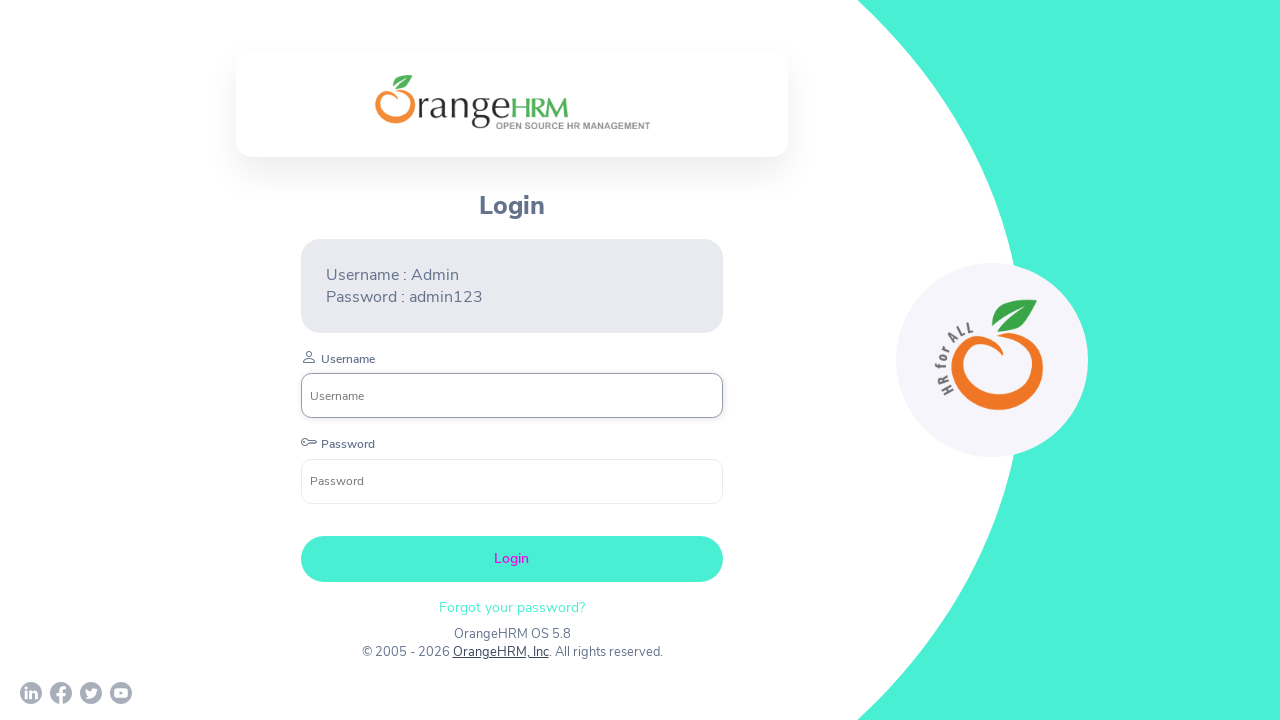